Tests JavaScript alert handling by triggering and interacting with different types of alerts (simple alert, confirm dialog, and prompt dialog)

Starting URL: https://the-internet.herokuapp.com/javascript_alerts

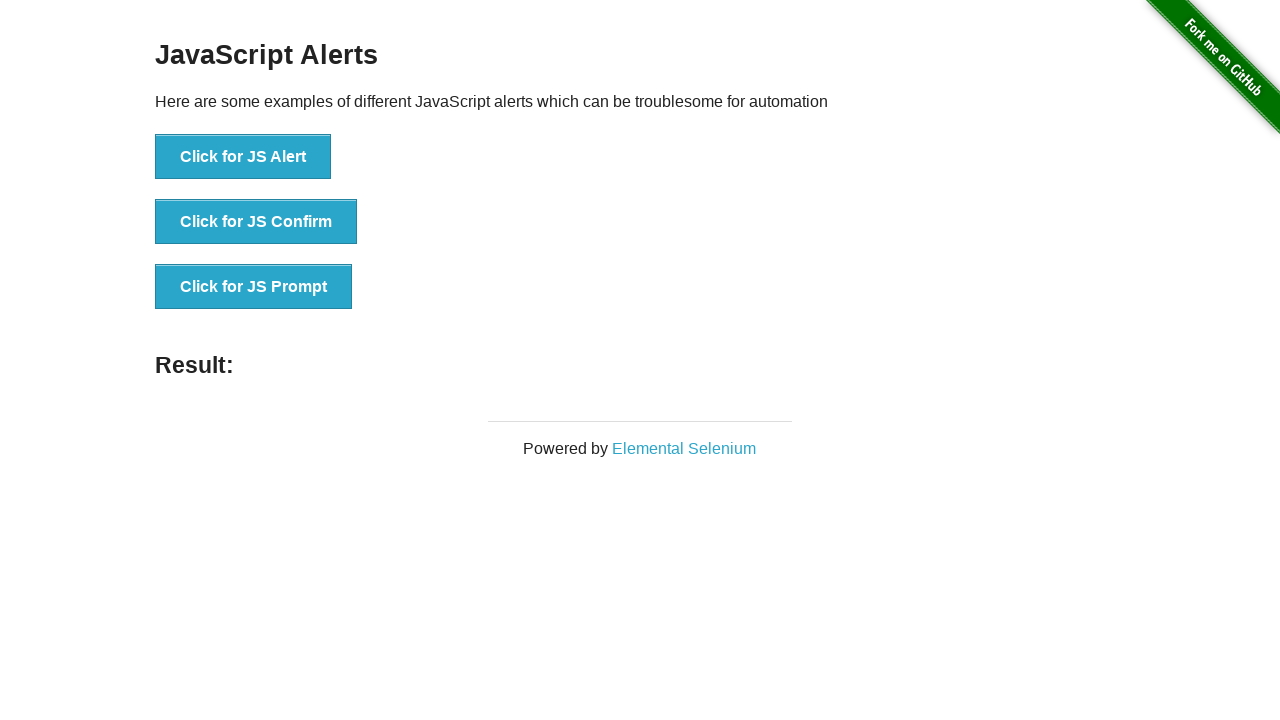

Clicked button to trigger simple JavaScript alert at (243, 157) on xpath=//button[text()='Click for JS Alert']
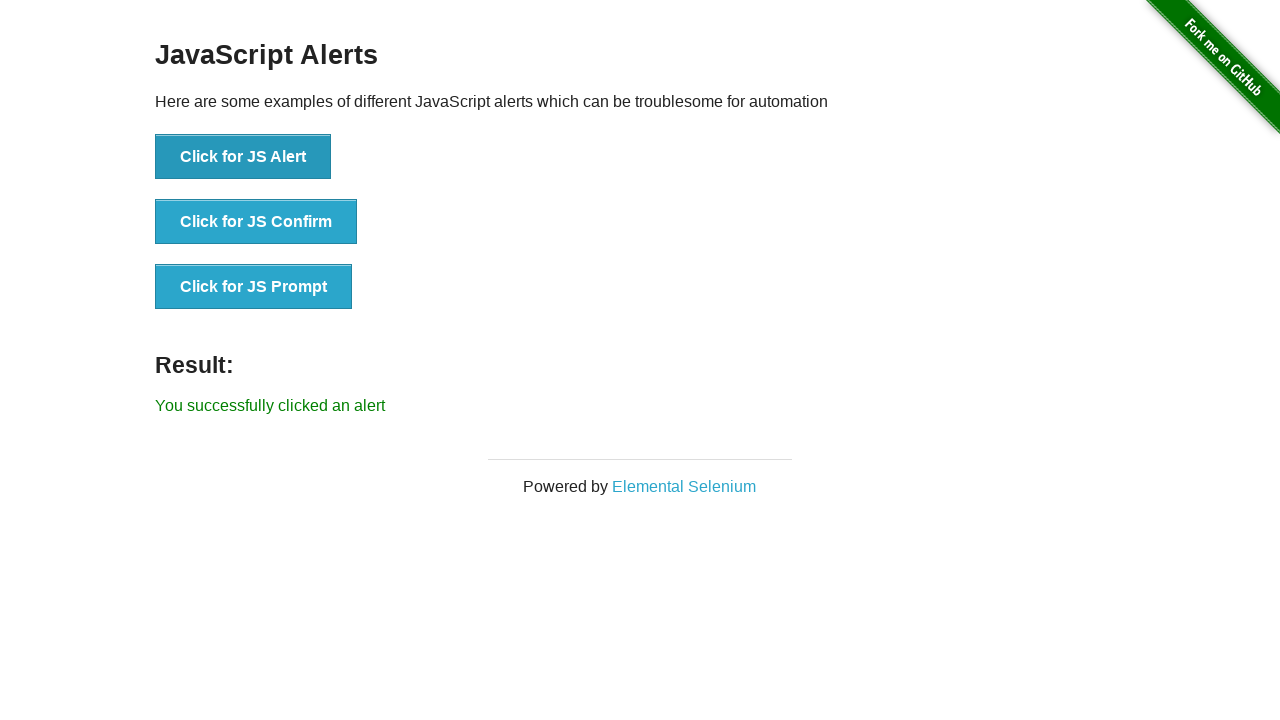

Set up dialog handler to accept alerts
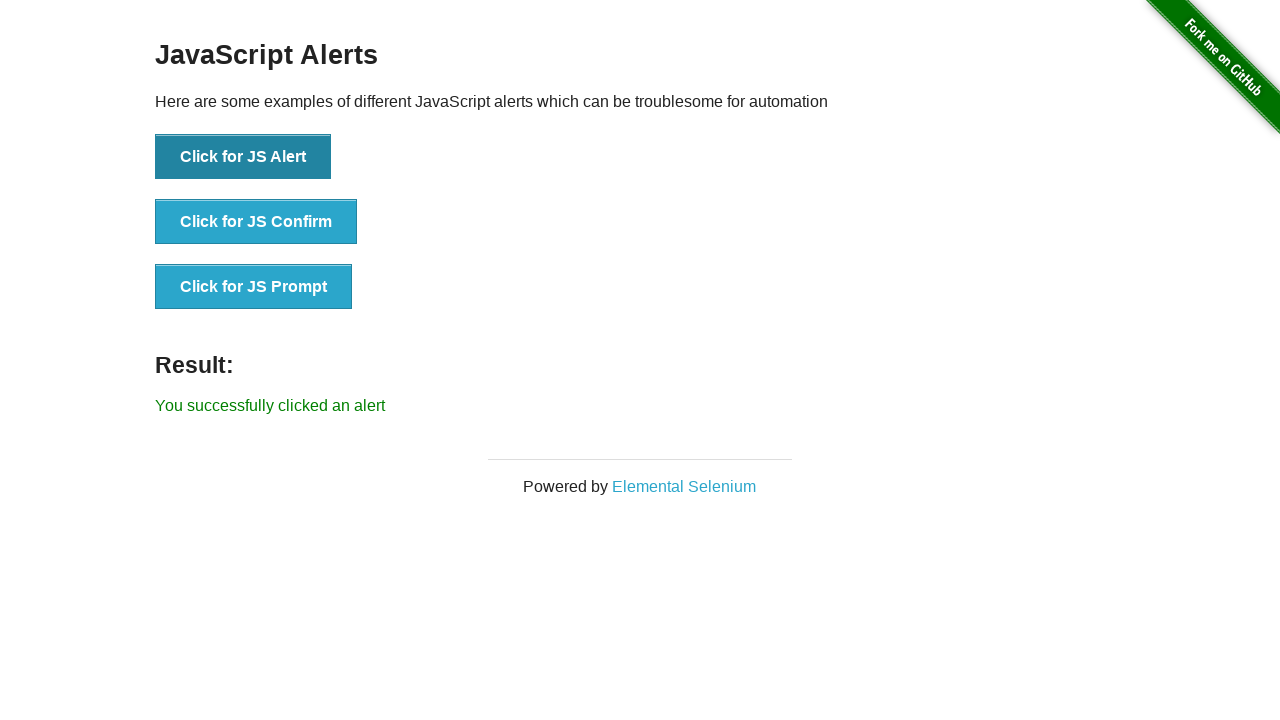

Waited 1 second for alert to be processed
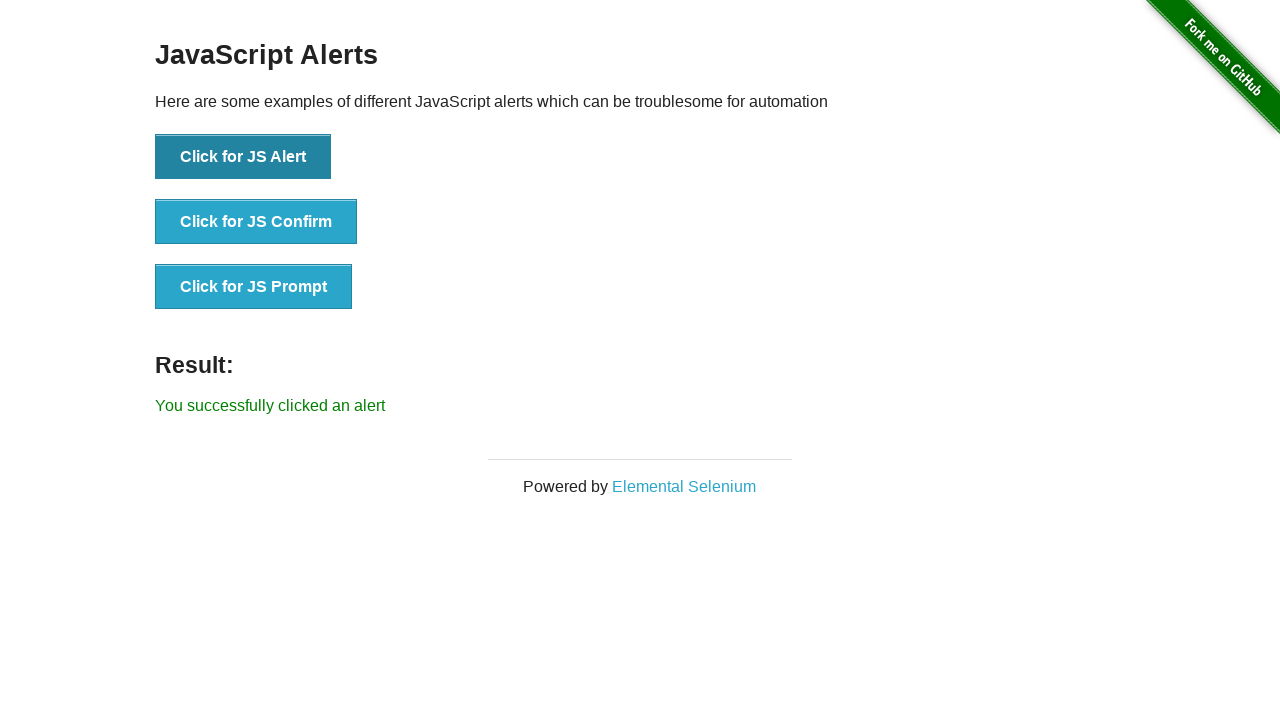

Clicked button to trigger confirm dialog at (256, 222) on xpath=//button[text()='Click for JS Confirm']
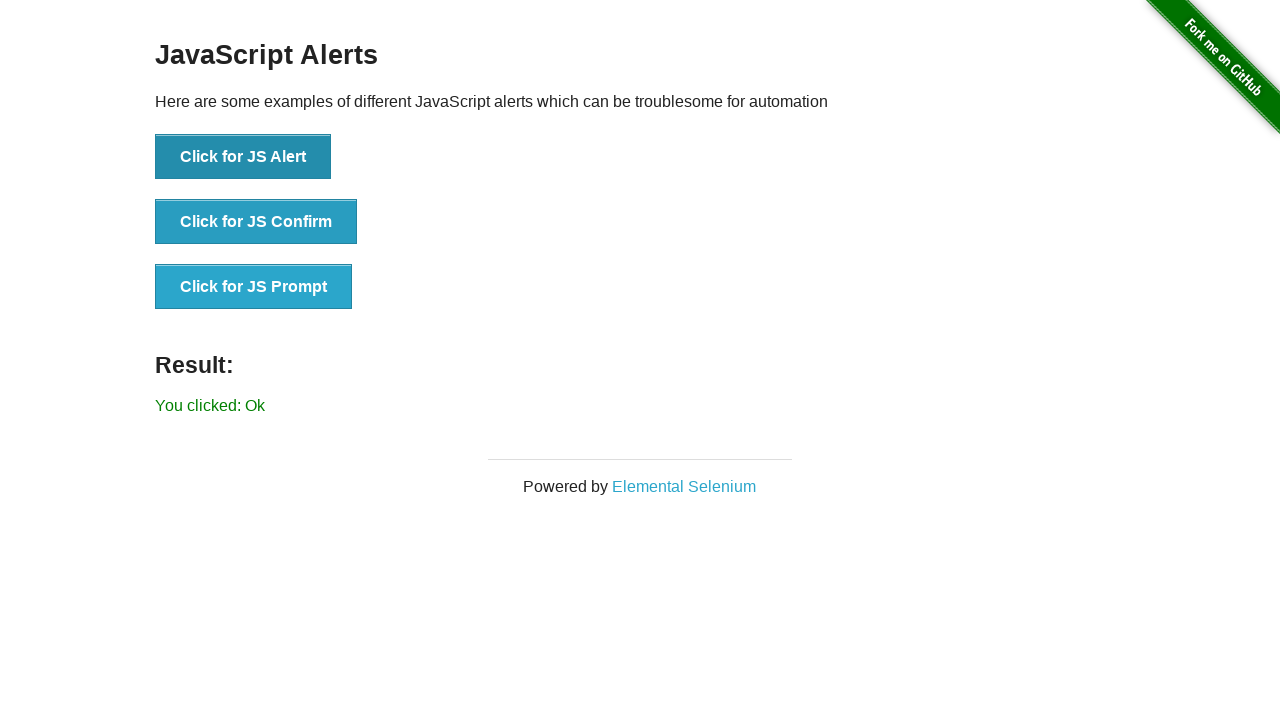

Set up dialog handler to dismiss confirm dialog
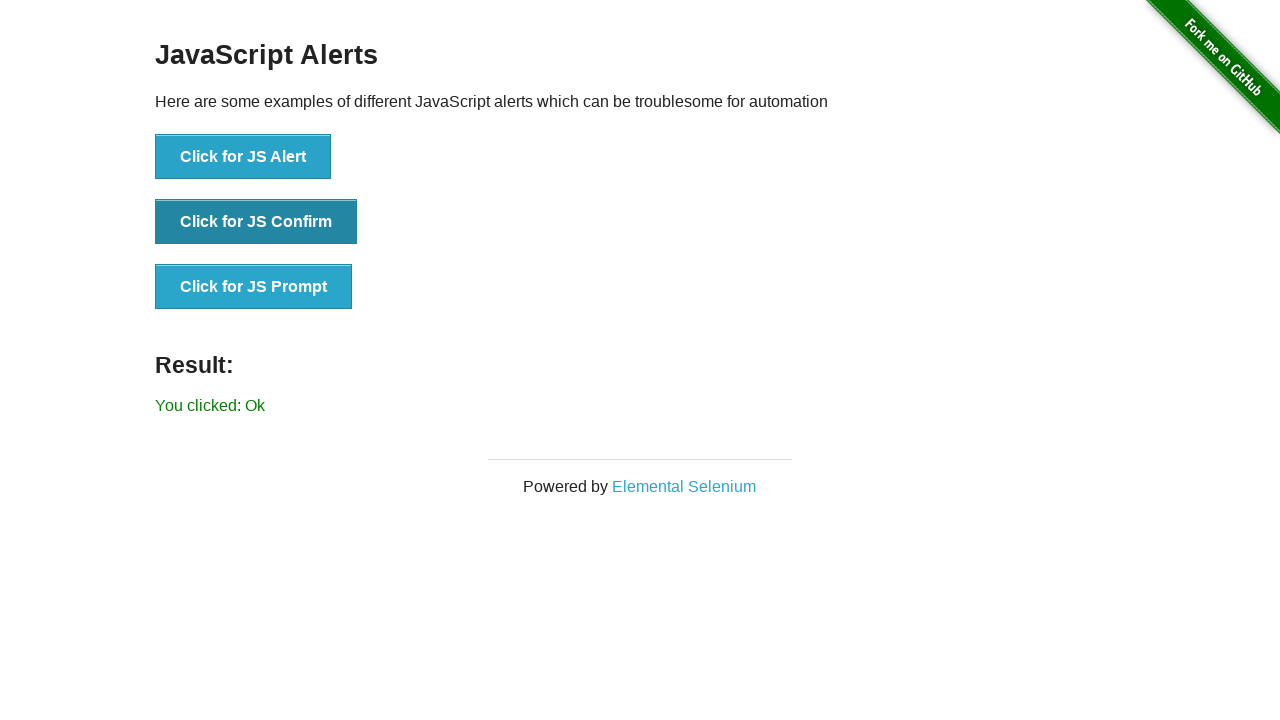

Waited 1 second for confirm dialog to be processed
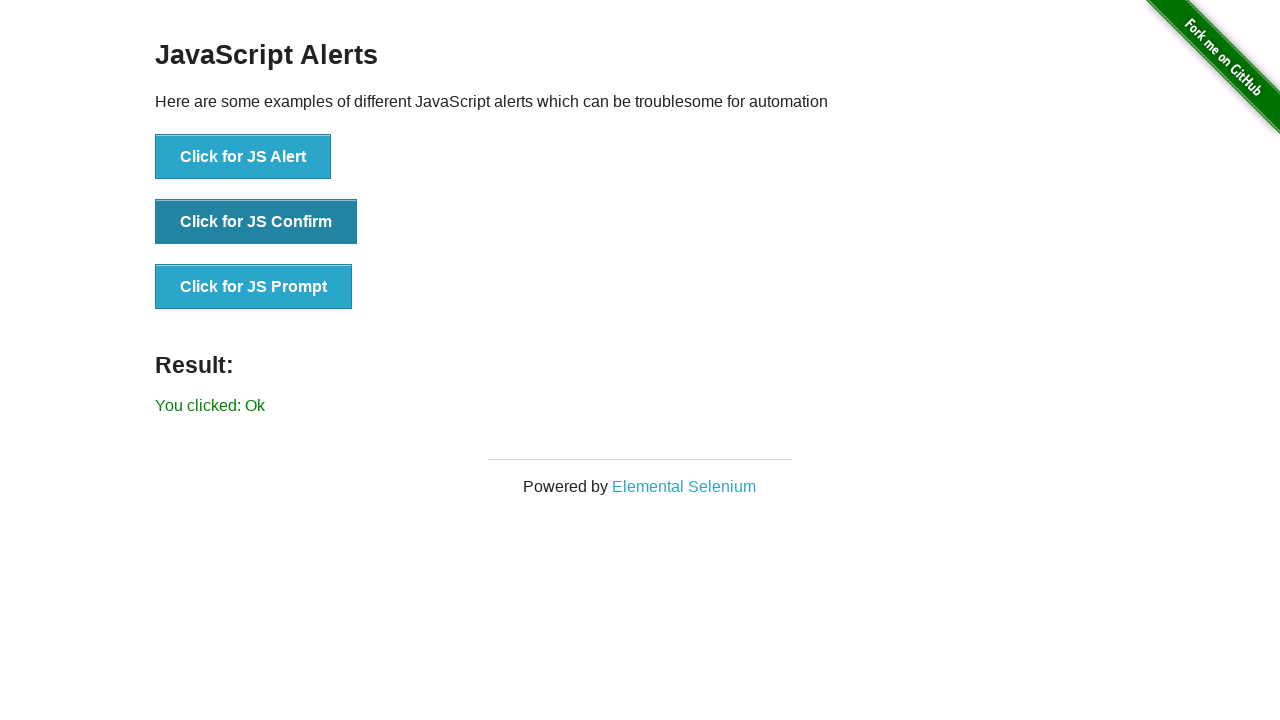

Clicked button to trigger prompt dialog at (254, 287) on xpath=//button[text()='Click for JS Prompt']
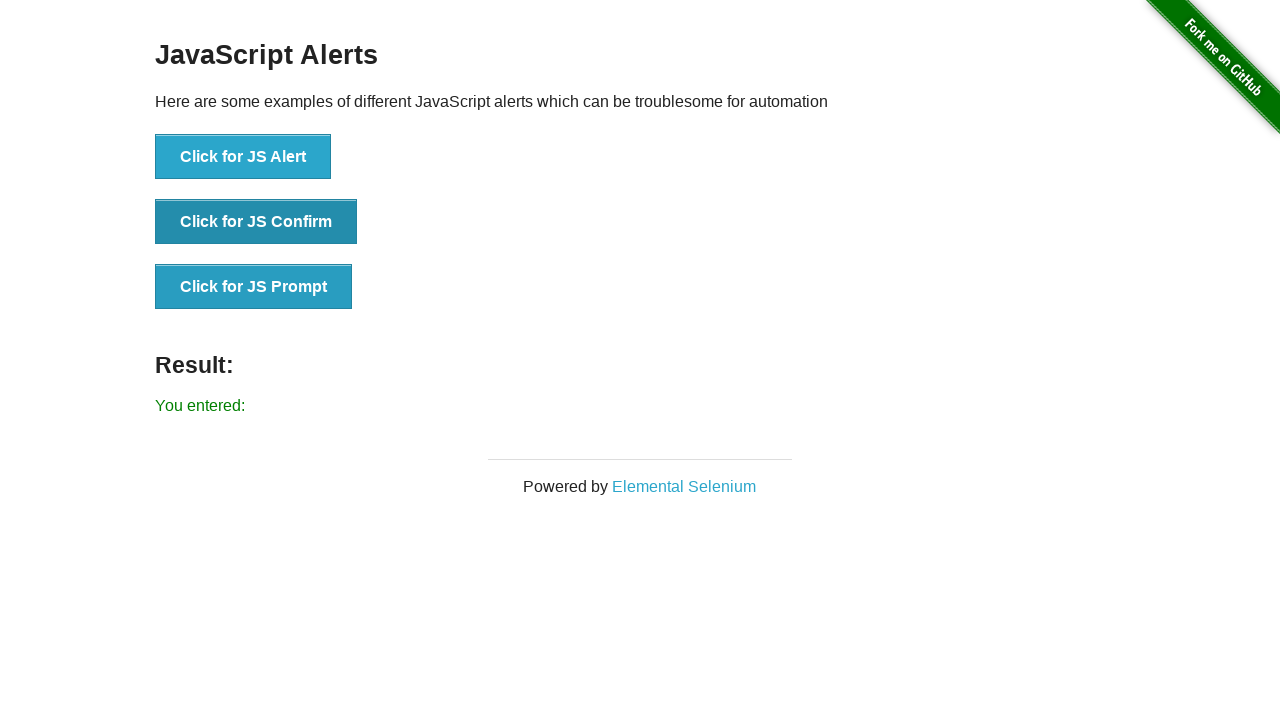

Set up dialog handler to accept prompt with text 'Hello from Selenium!'
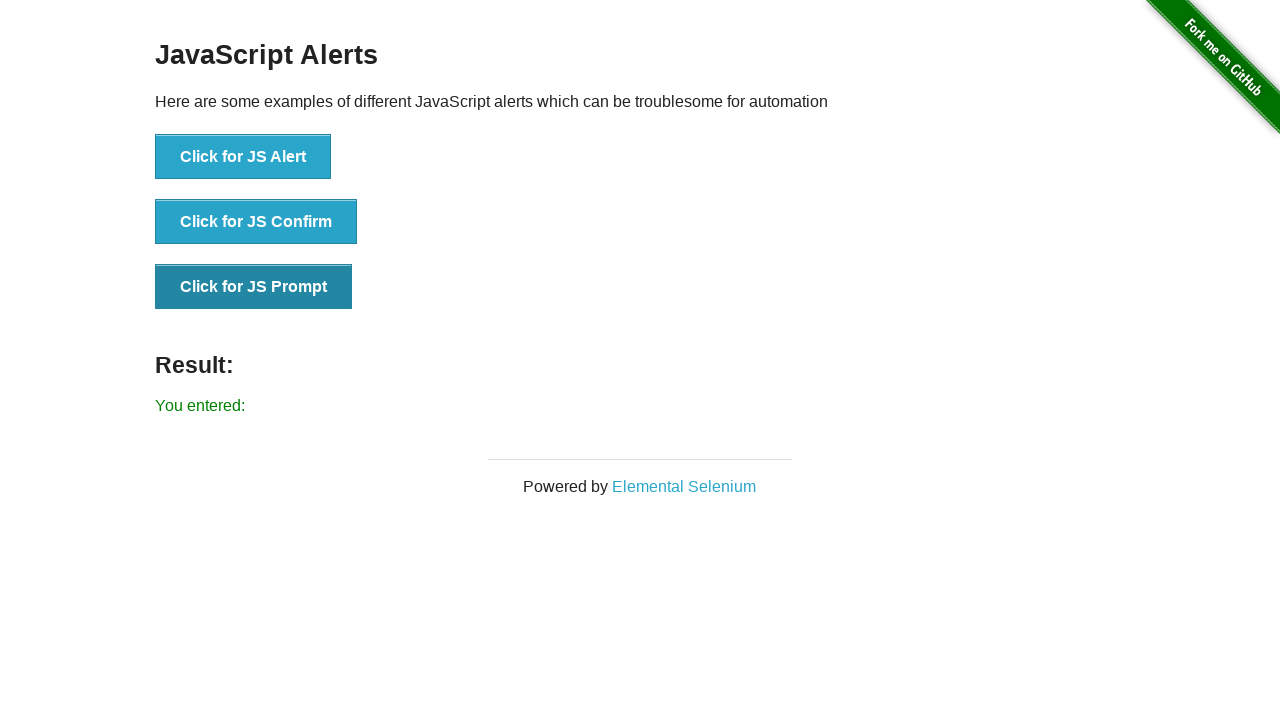

Waited 1 second for prompt dialog to be processed
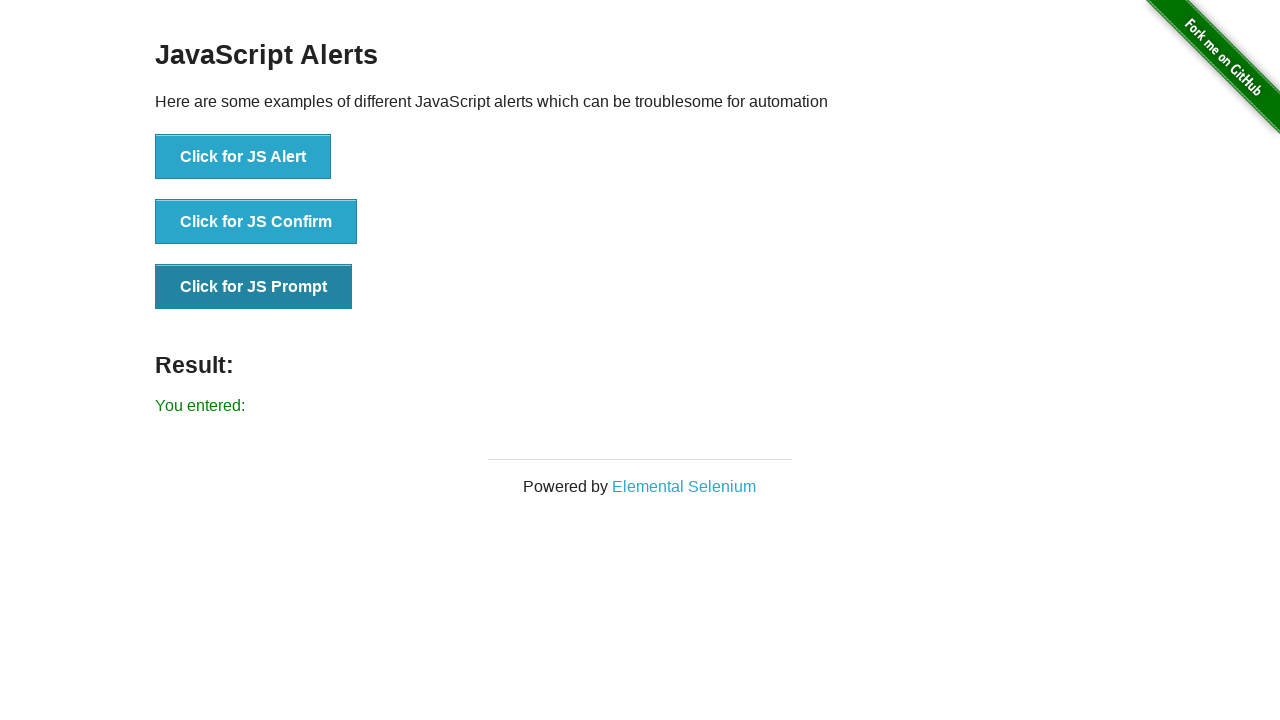

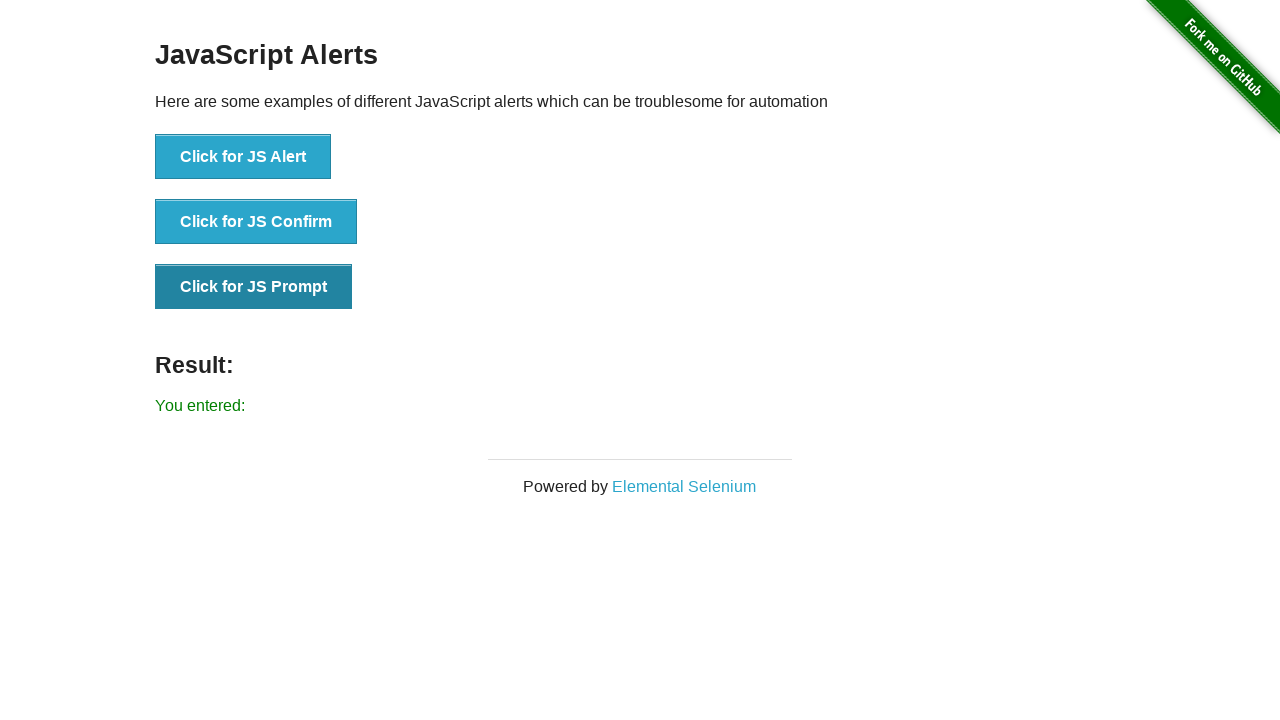